Tests dynamic content loading by clicking a start button and waiting for hidden content to appear

Starting URL: https://the-internet.herokuapp.com/dynamic_loading/1

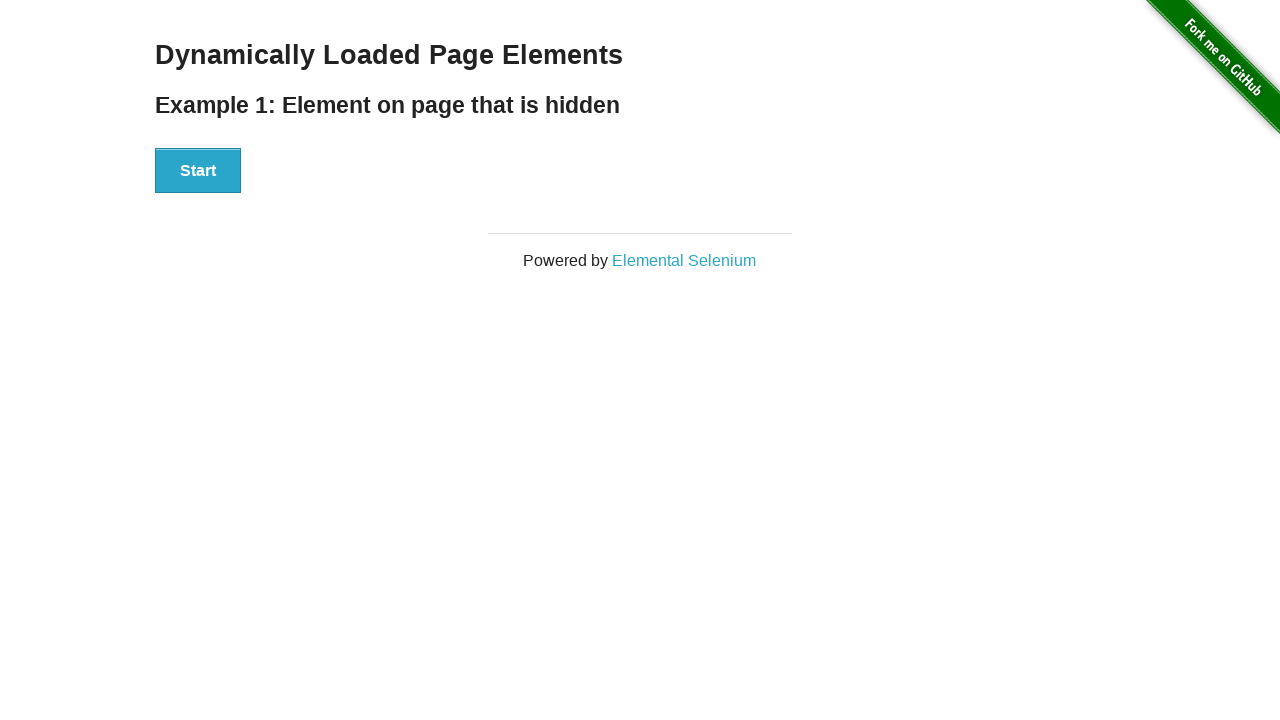

Clicked Start button to trigger dynamic content loading at (198, 171) on xpath=//button[text()='Start']
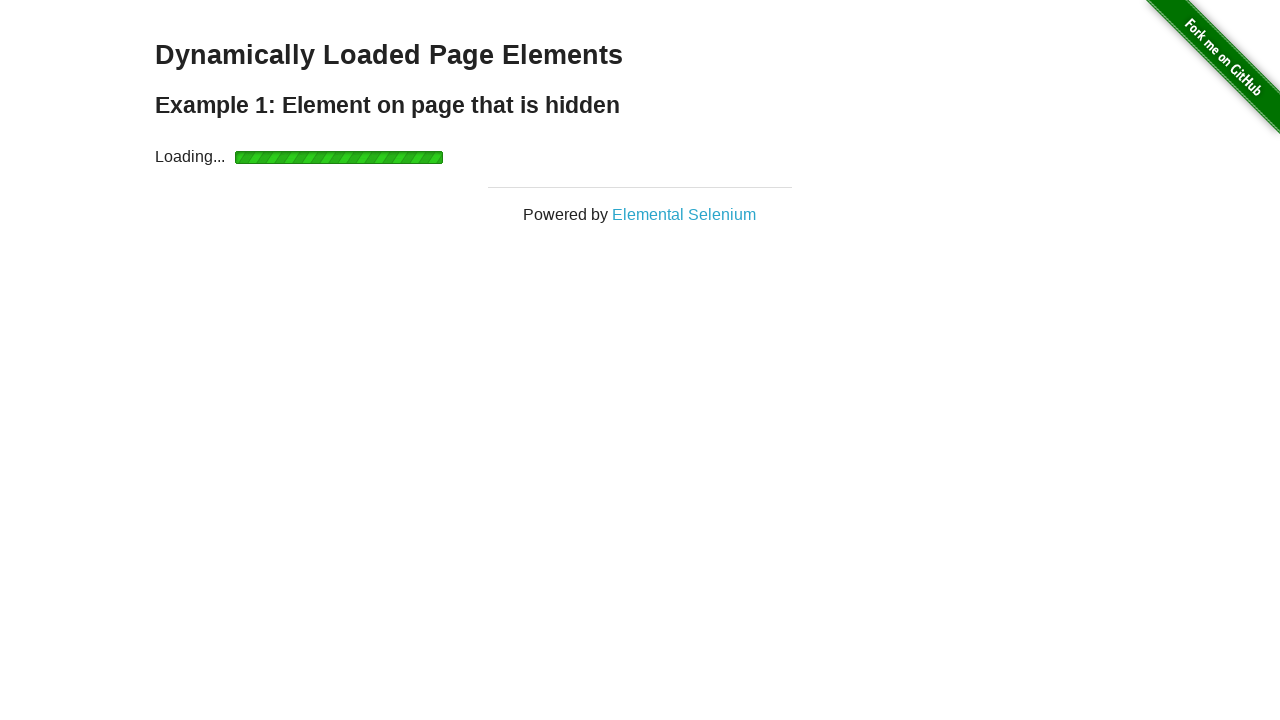

Waited for hidden content (#finish) to become visible
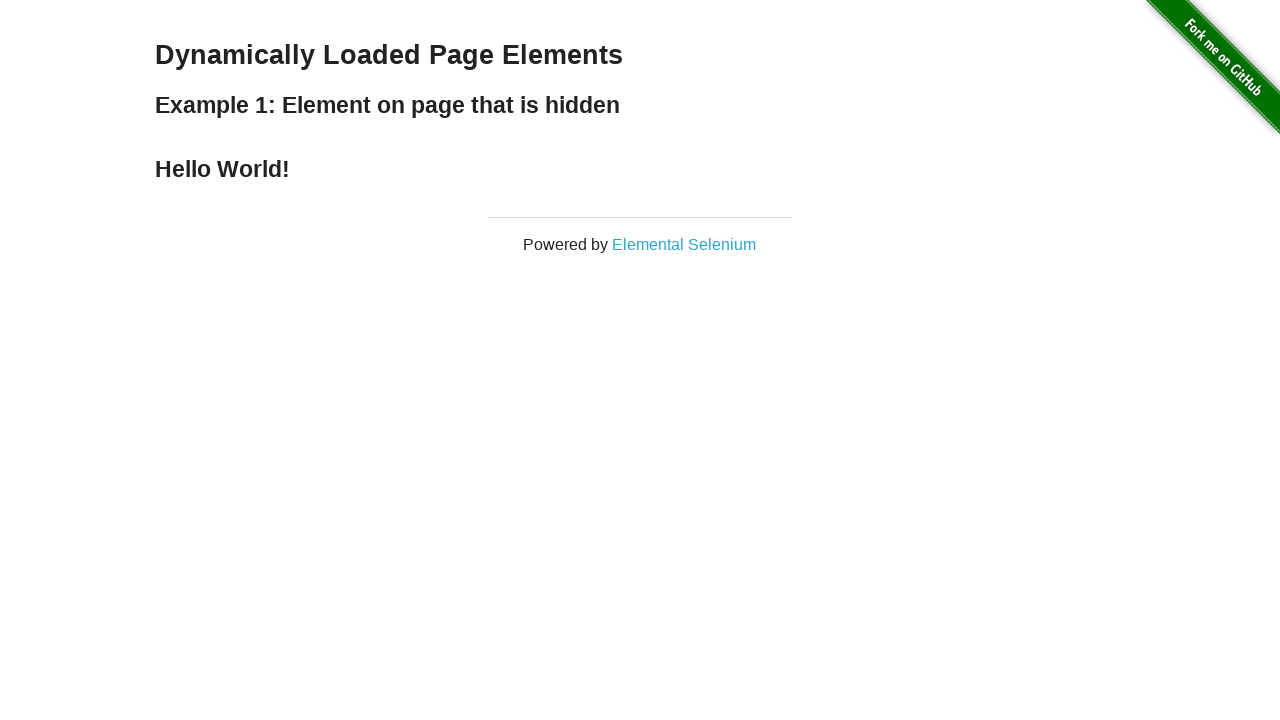

Retrieved welcome message text from #finish element
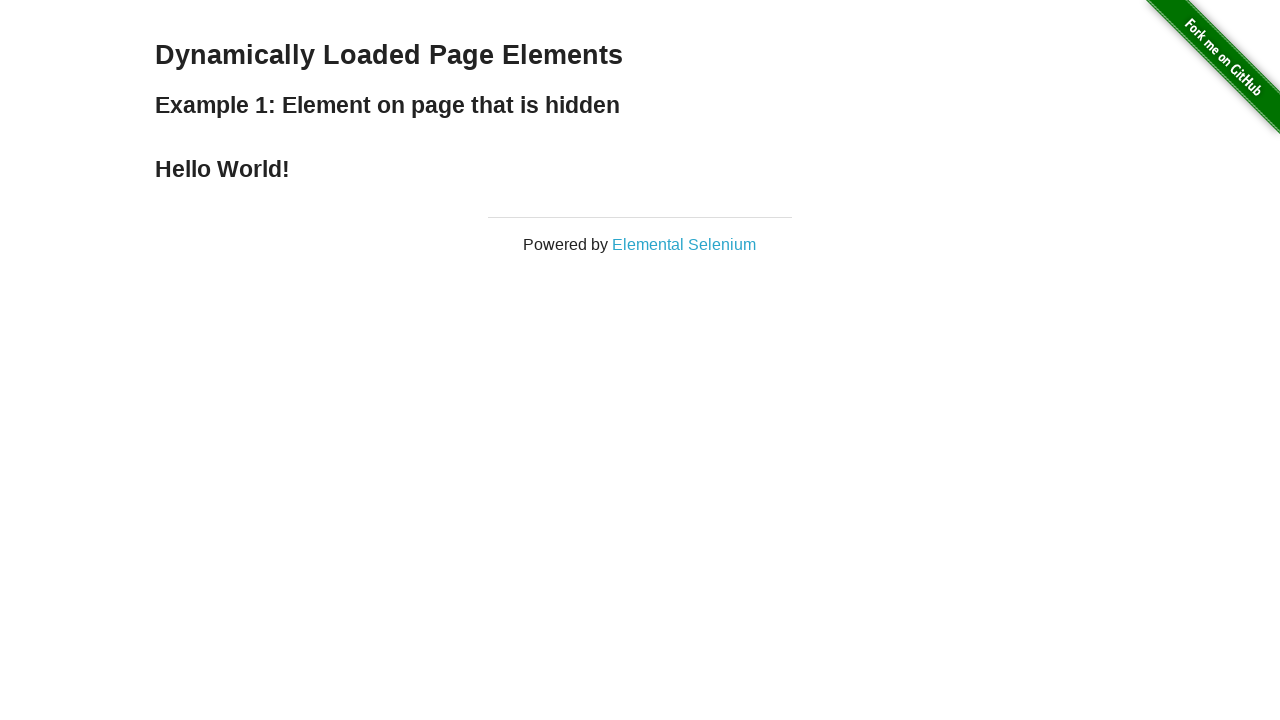

Retrieved h3 heading text from example div
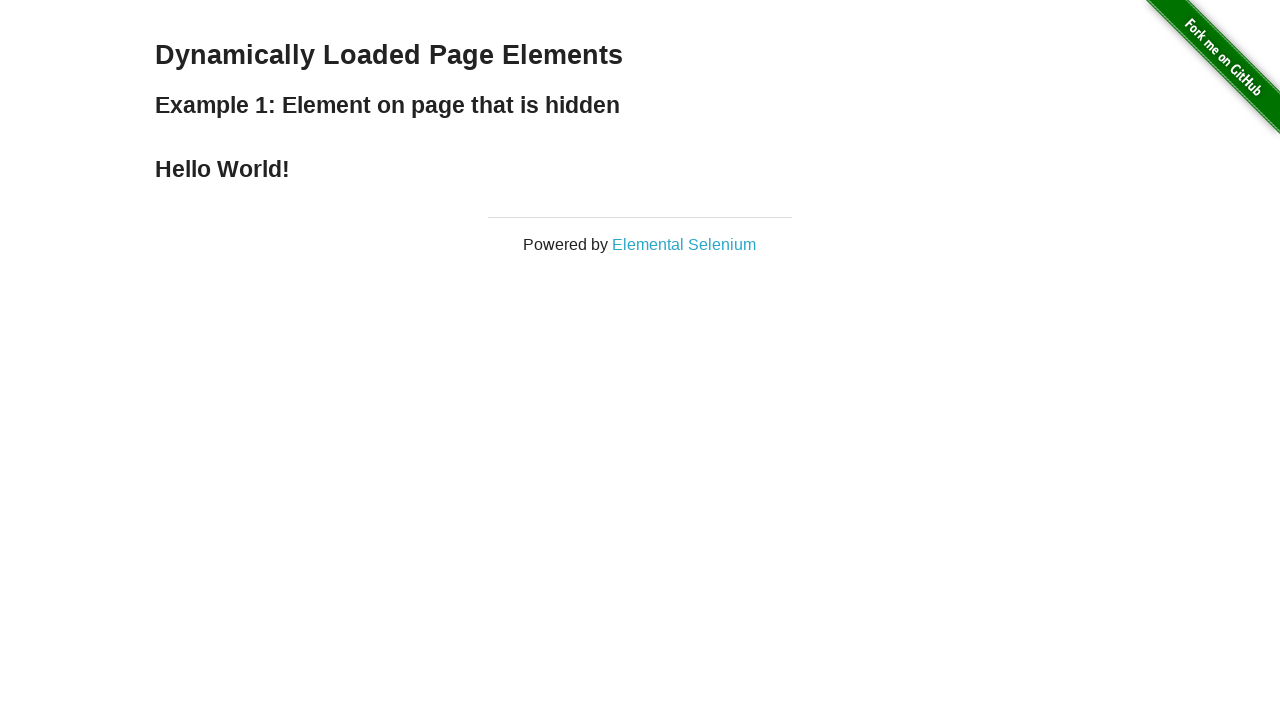

Retrieved h4 heading text from example div
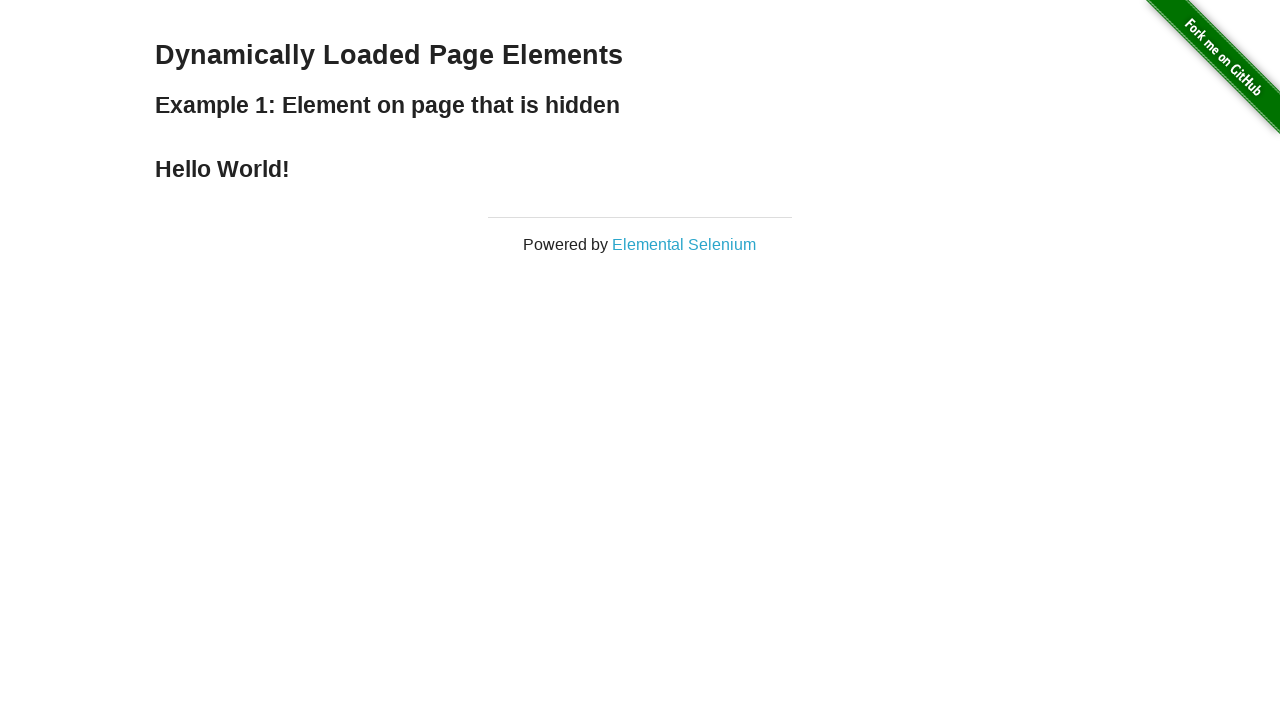

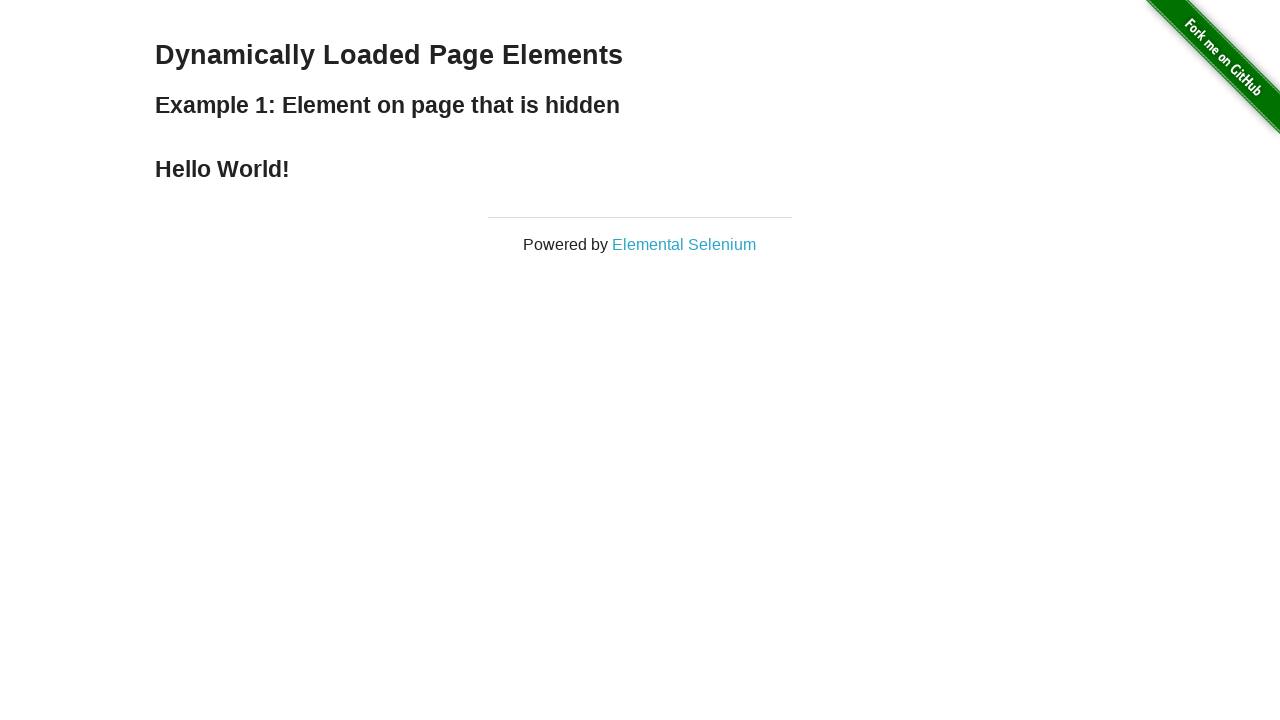